Demonstrates browser navigation by visiting two e-commerce sites and testing back, forward, and refresh navigation functionality

Starting URL: https://www.myntra.com/

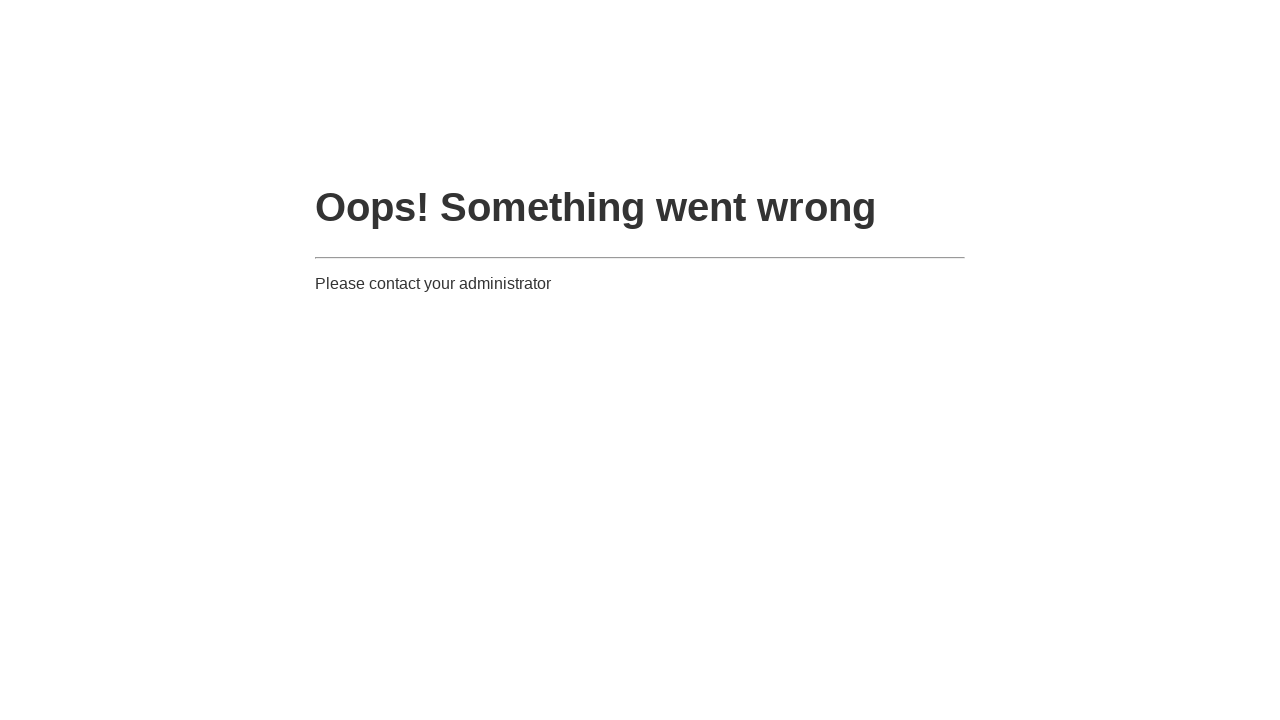

Navigated to Flipkart e-commerce site
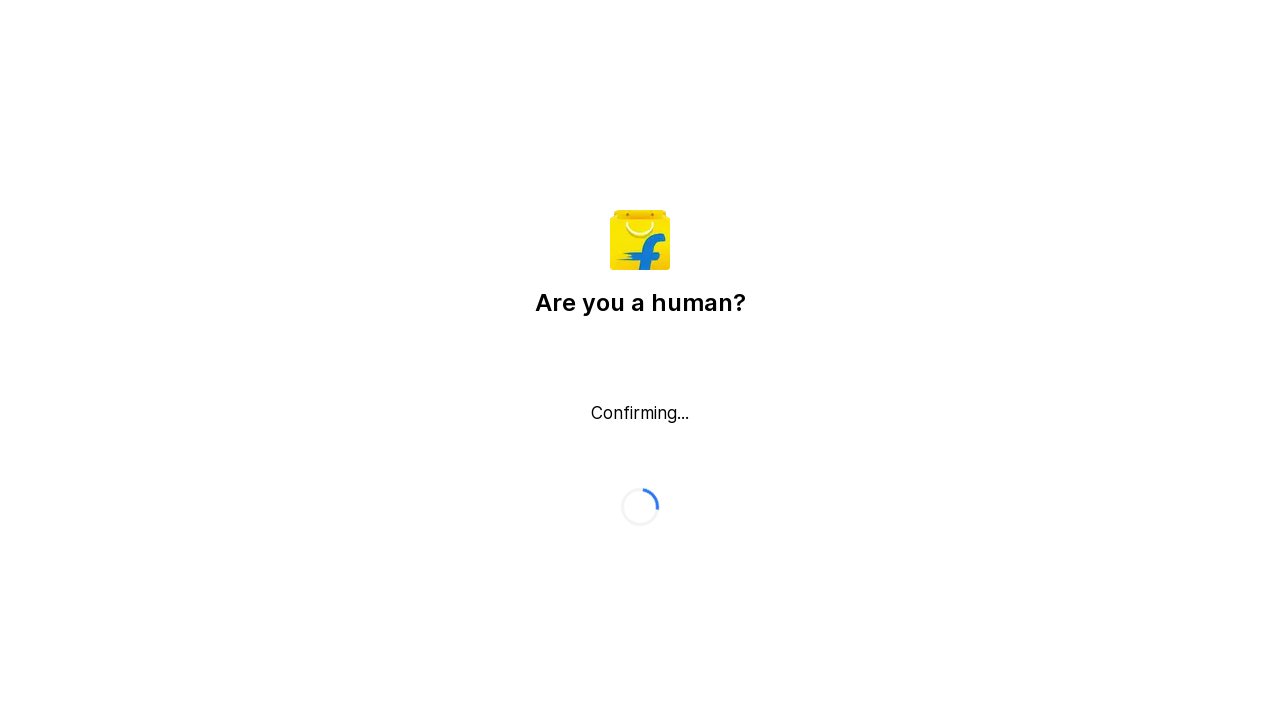

Flipkart page loaded completely
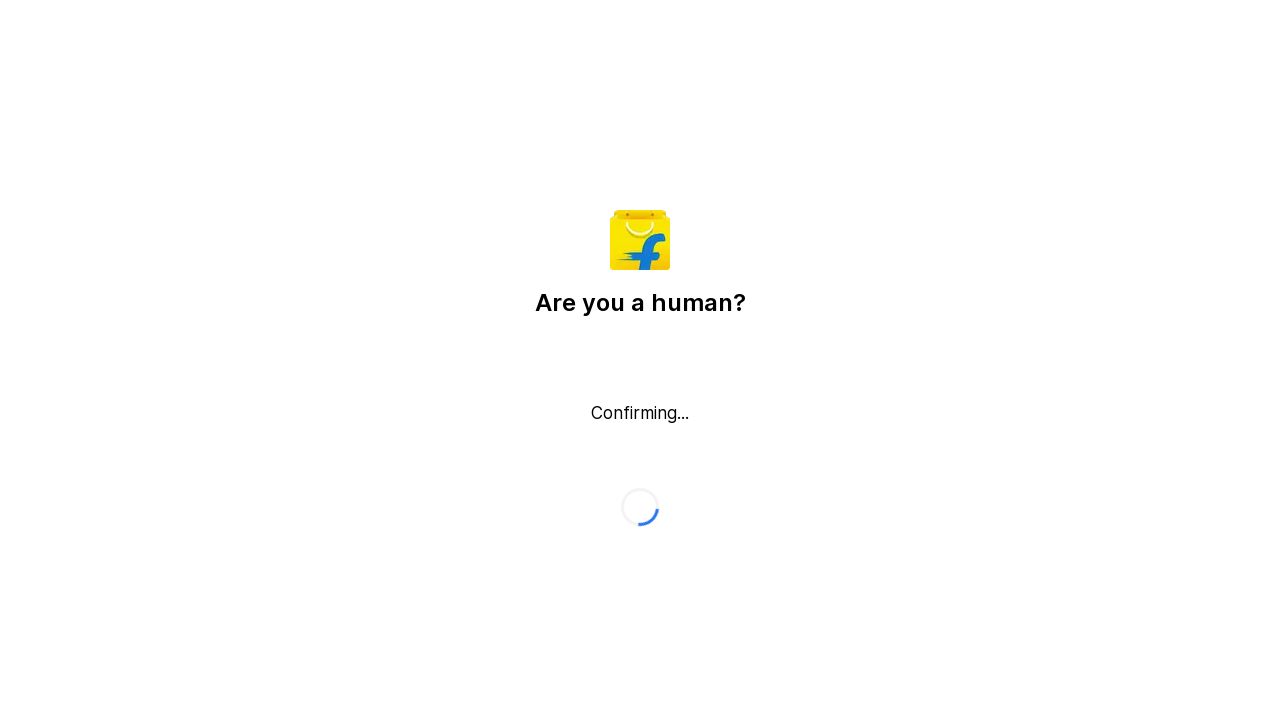

Navigated back to Myntra using browser back button
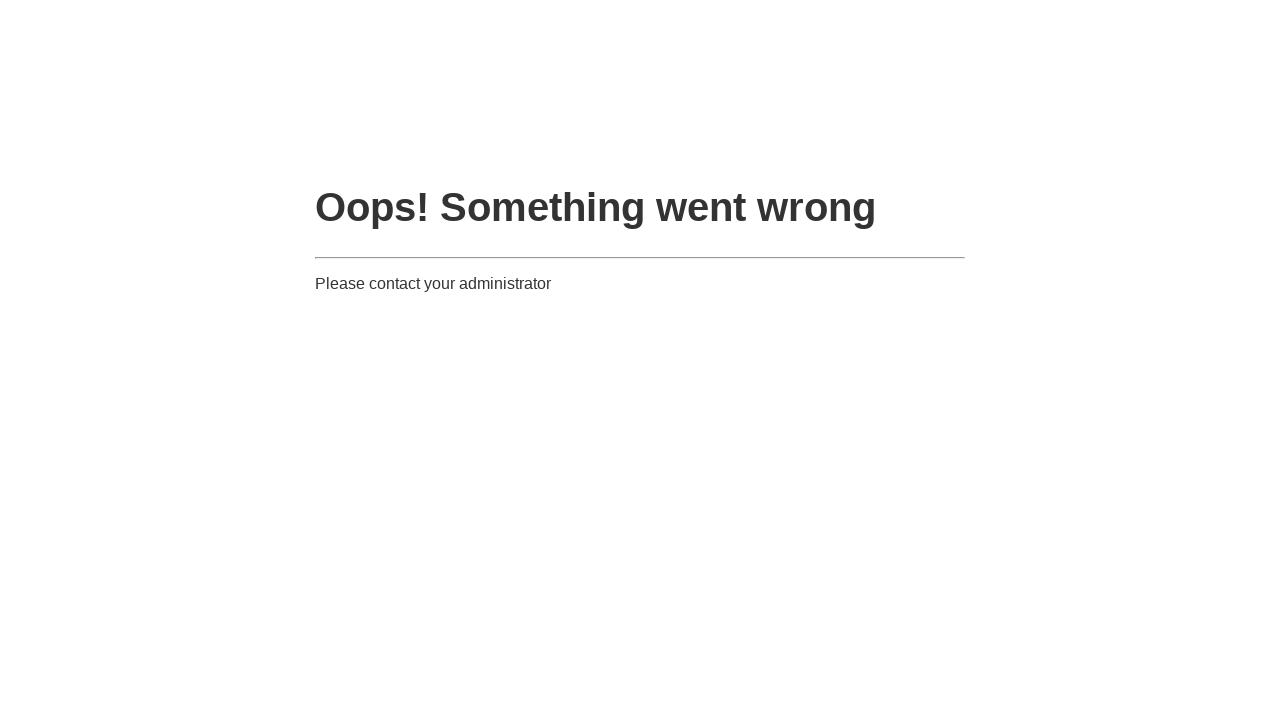

Myntra page loaded after navigation back
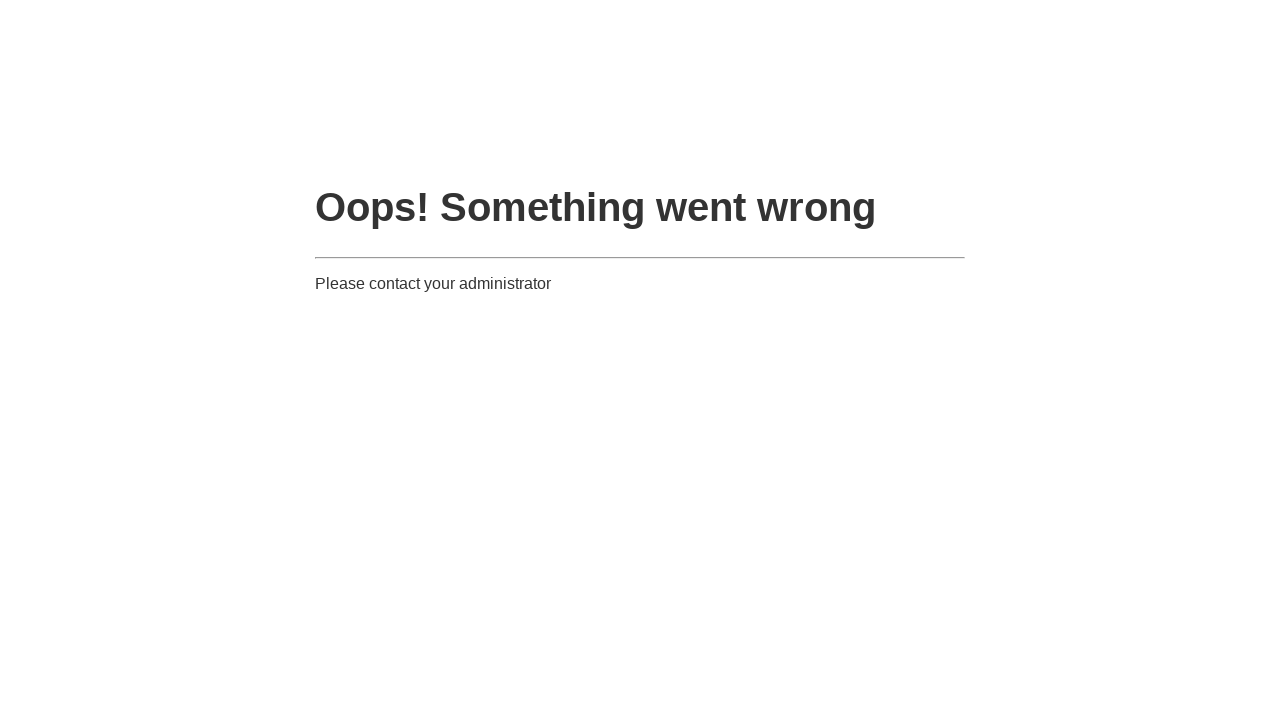

Navigated forward to Flipkart using browser forward button
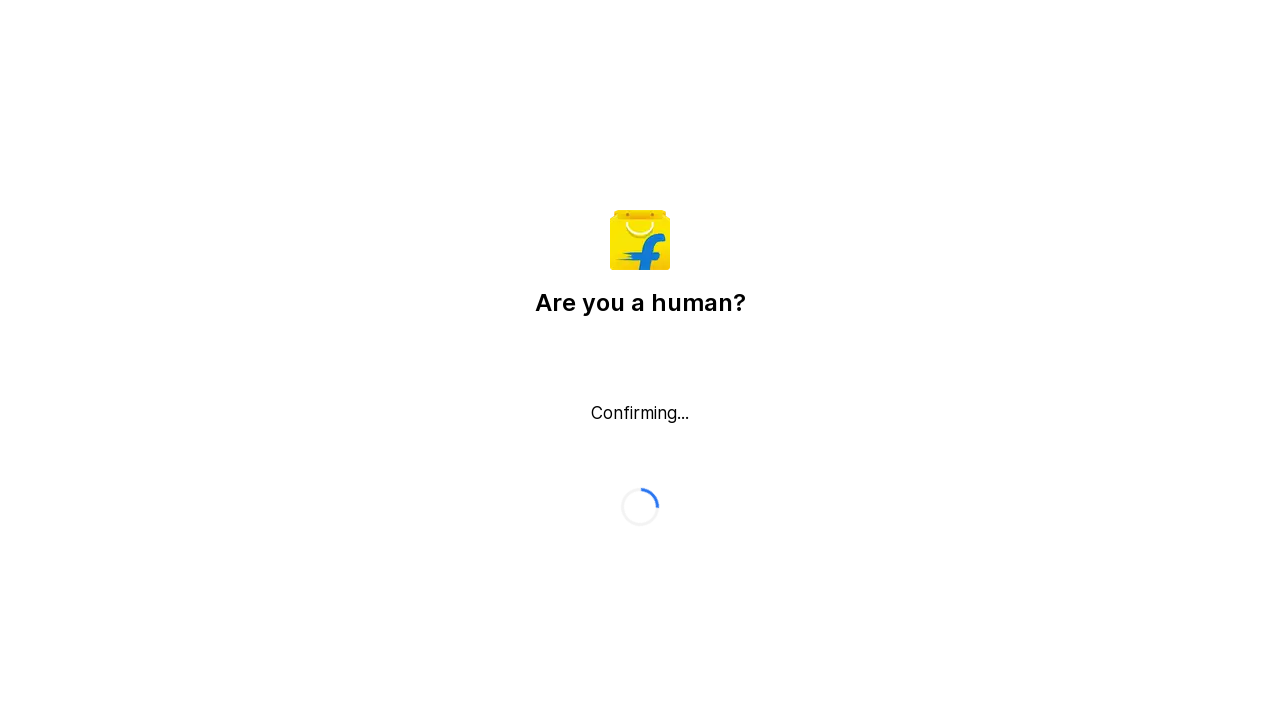

Flipkart page loaded after navigation forward
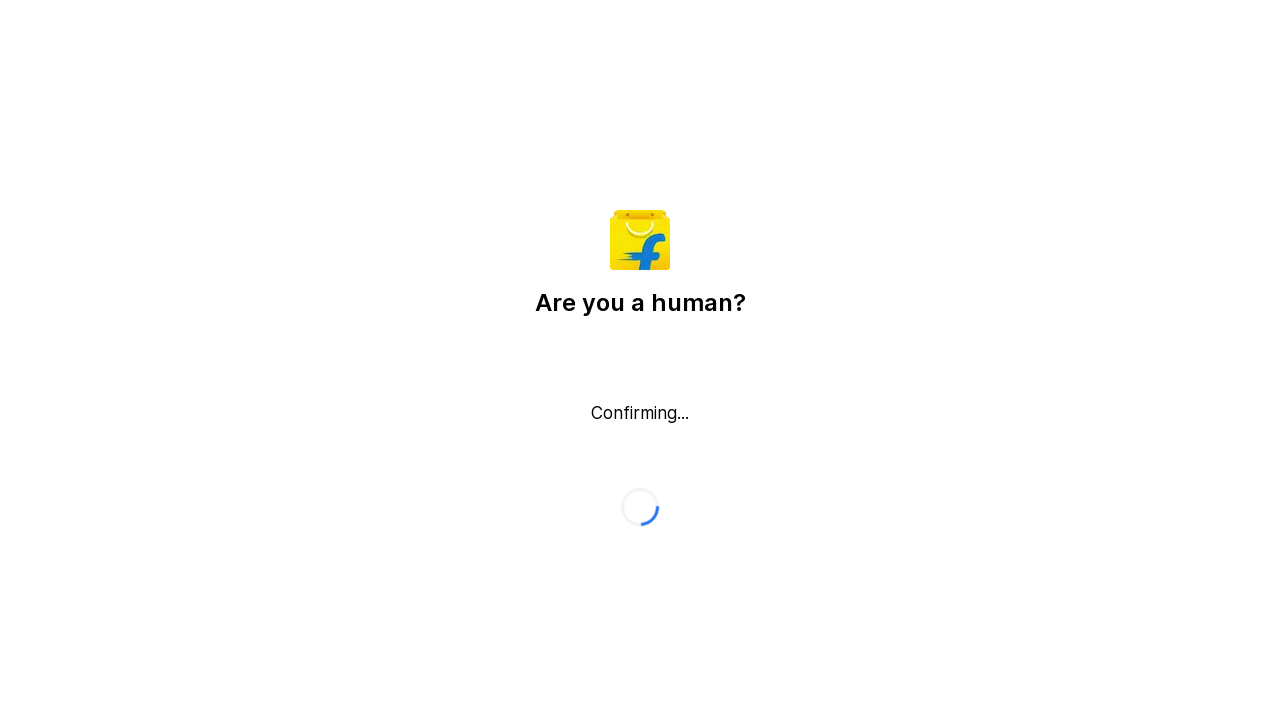

Refreshed Flipkart page
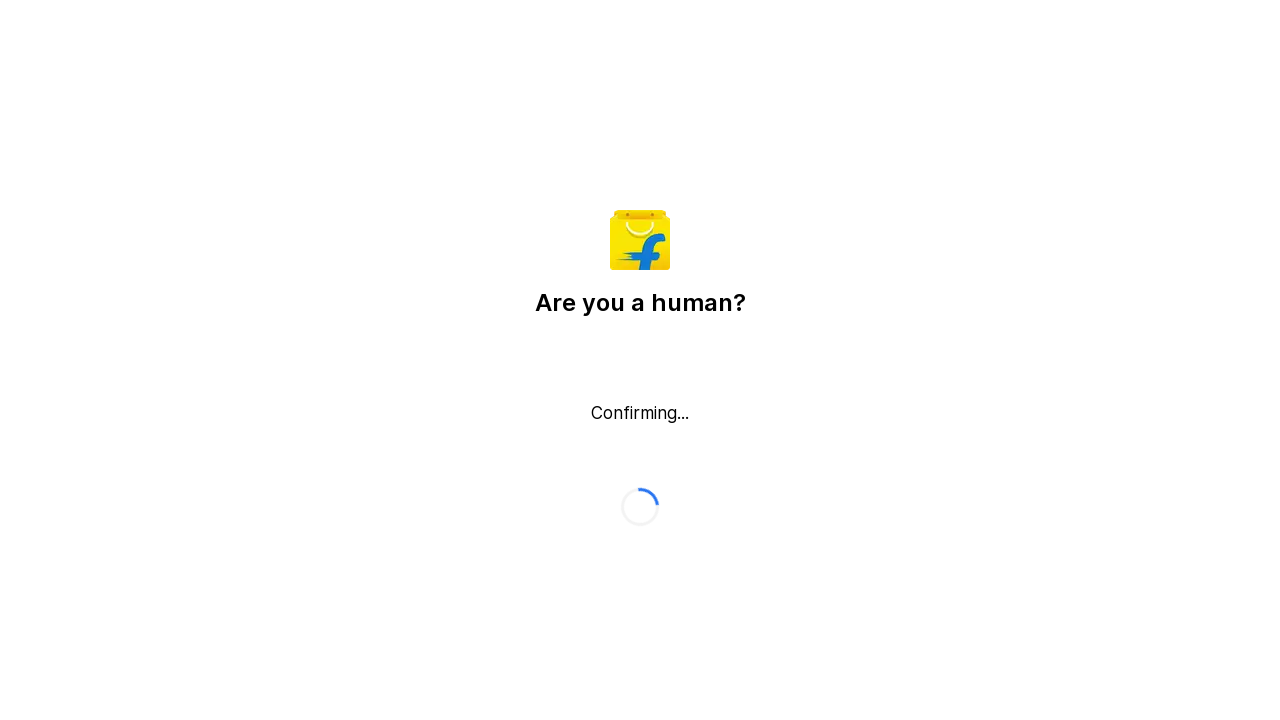

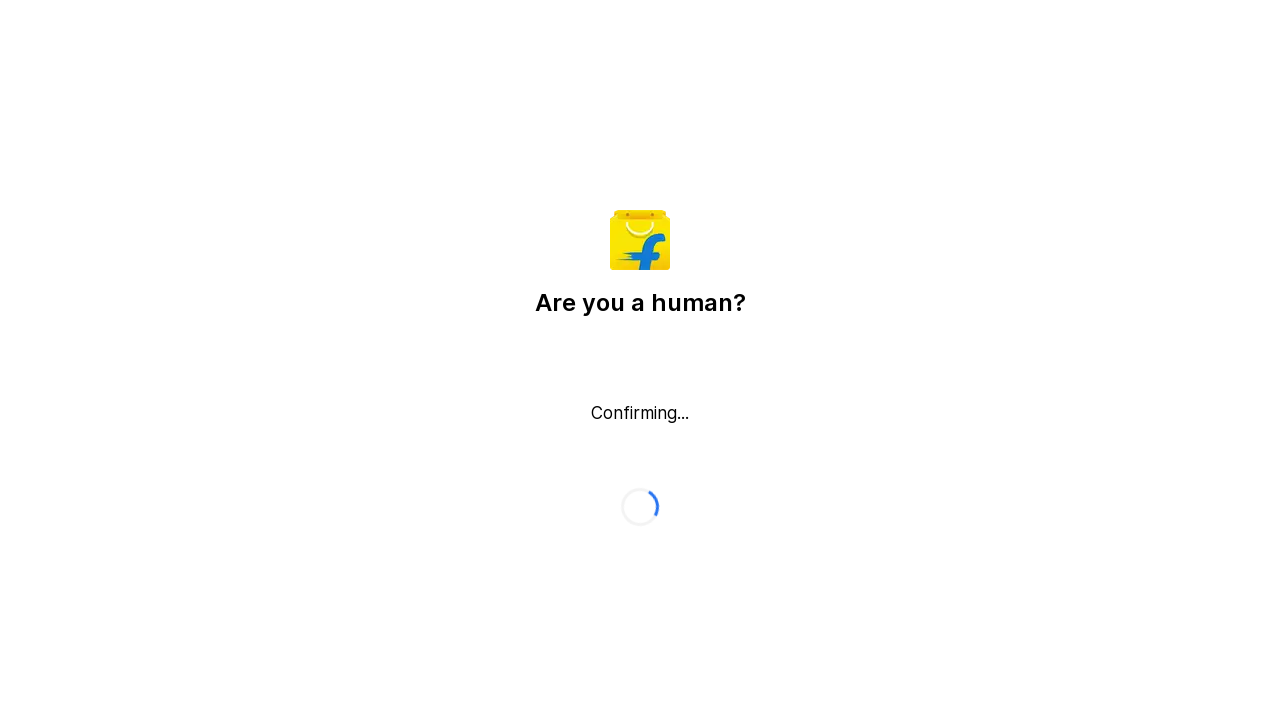